Demonstrates click-hold, move, and release mouse actions for drag and drop functionality

Starting URL: https://crossbrowsertesting.github.io/drag-and-drop

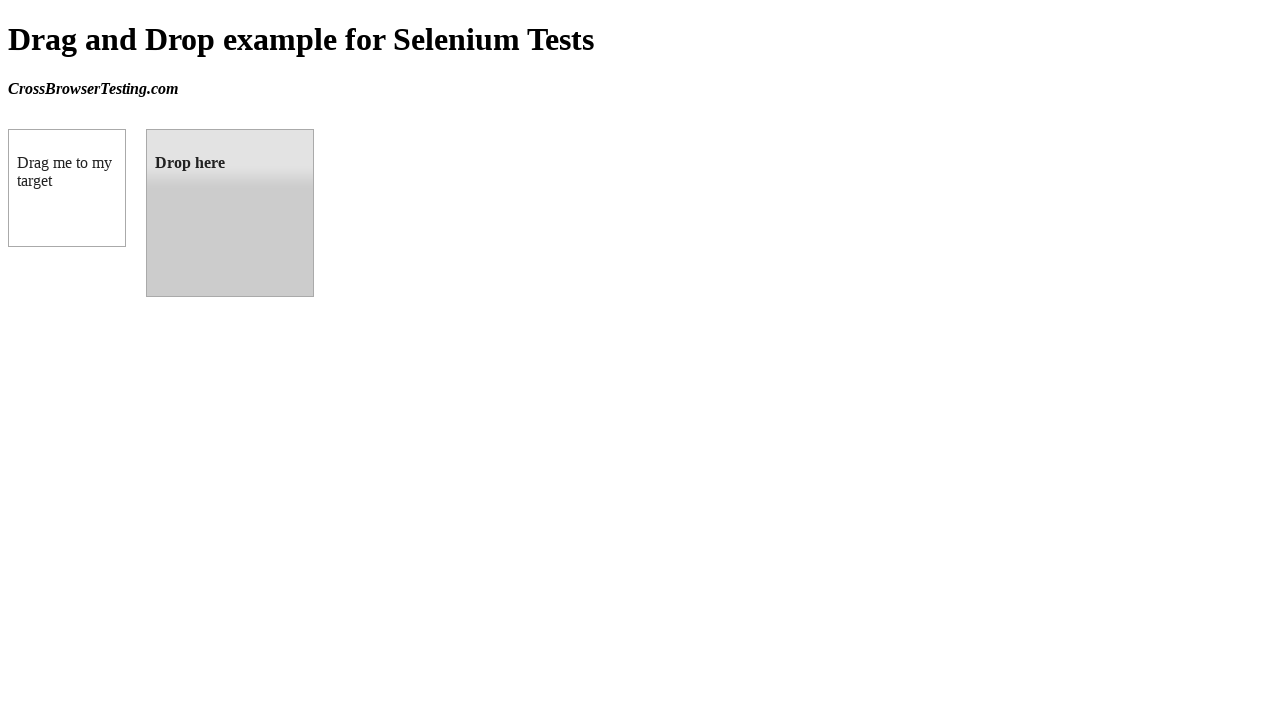

Waited for draggable element to load
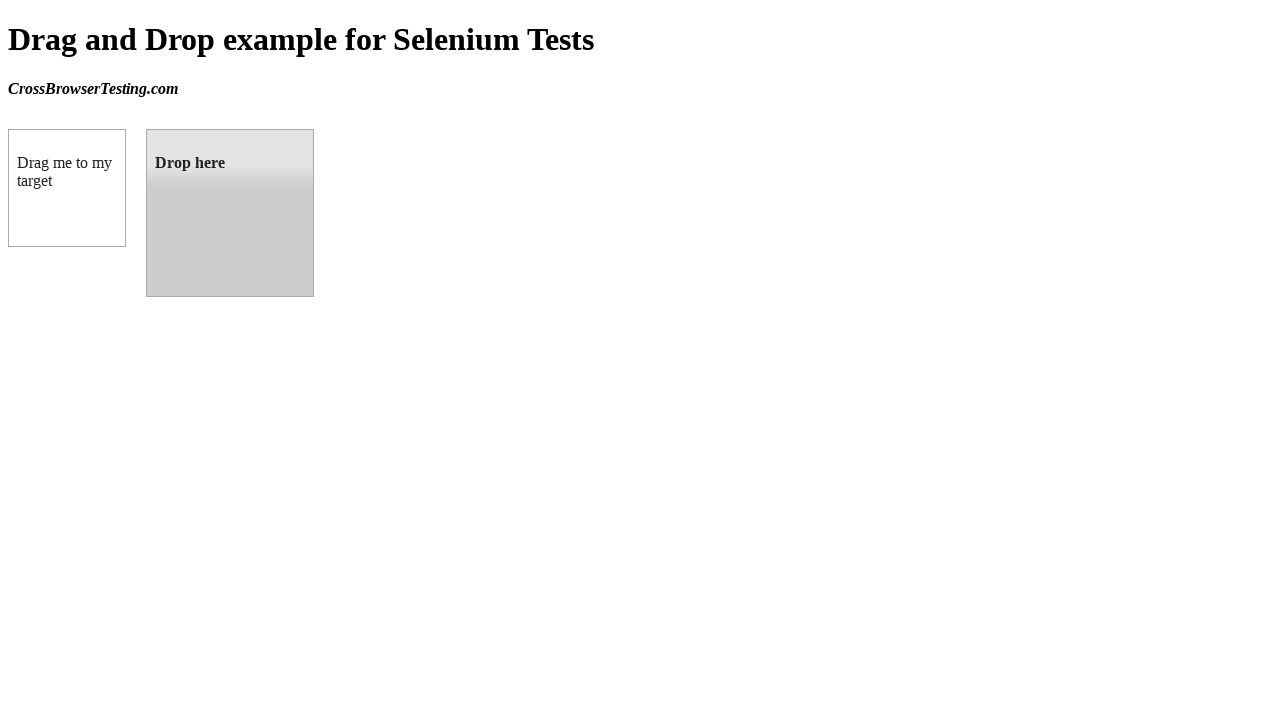

Waited for droppable element to load
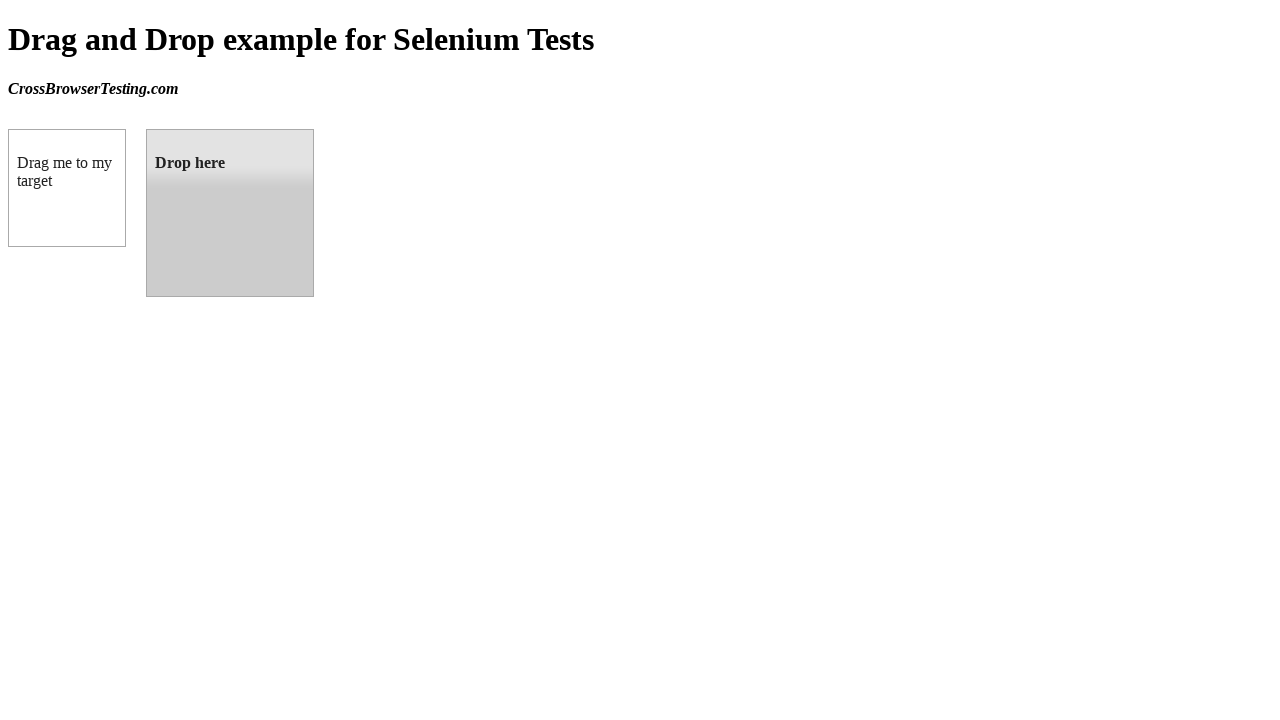

Retrieved bounding boxes for draggable and droppable elements
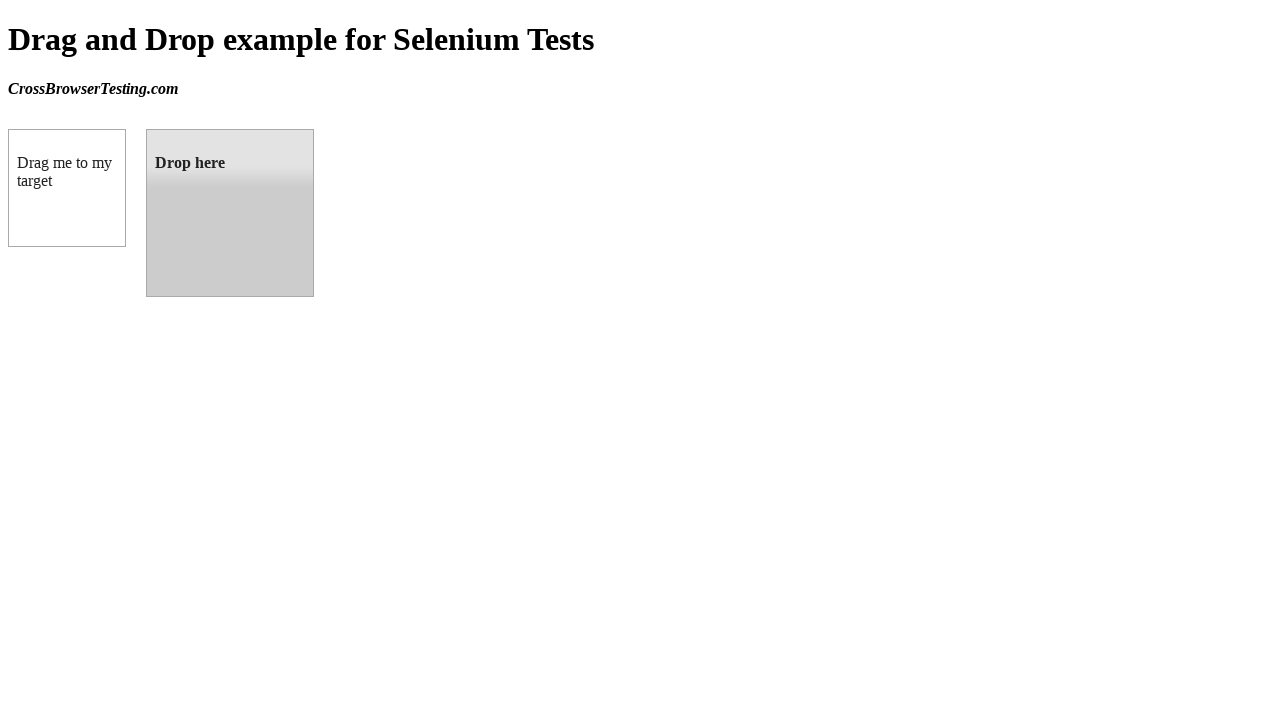

Moved mouse to center of draggable element at (67, 188)
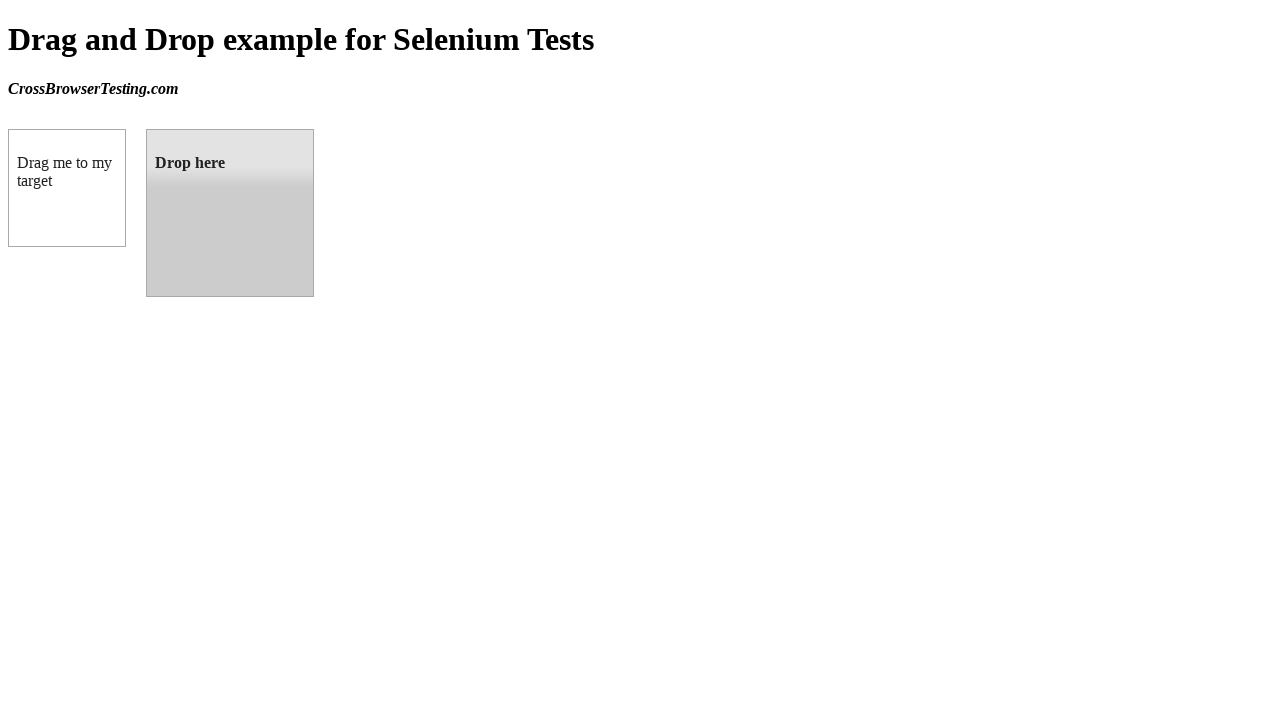

Pressed mouse button down to initiate drag at (67, 188)
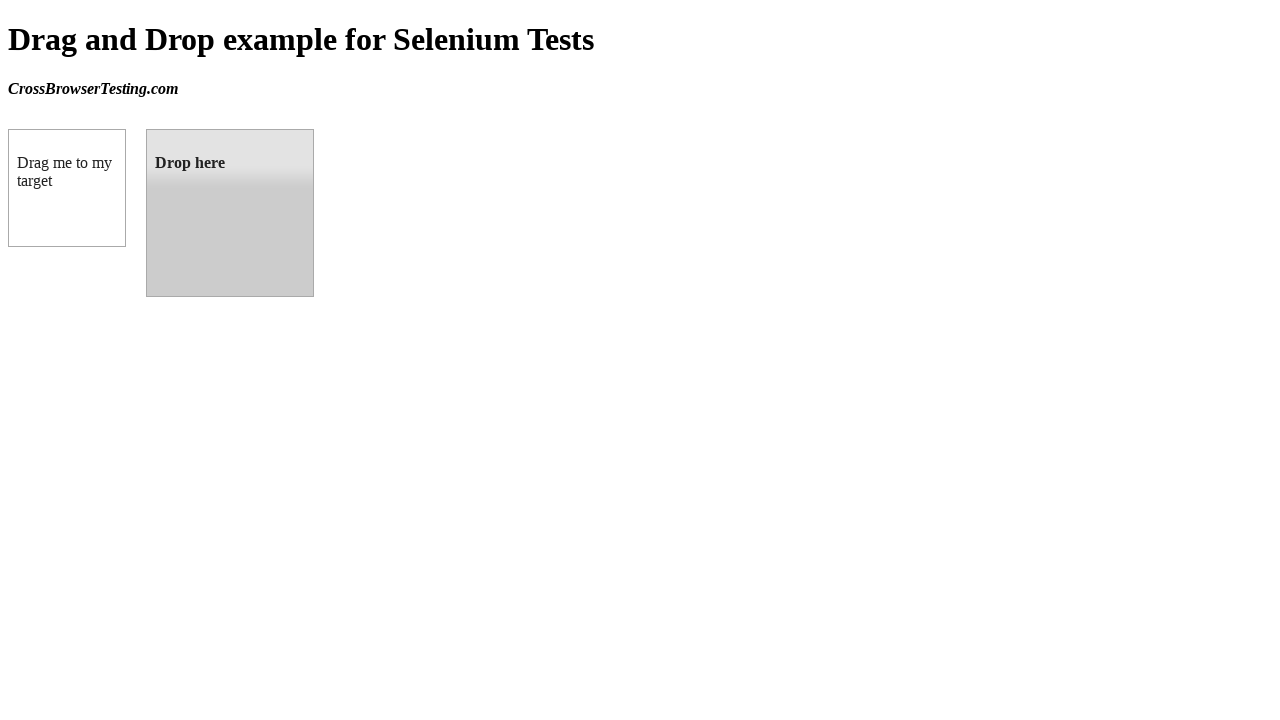

Moved mouse to center of droppable element at (230, 213)
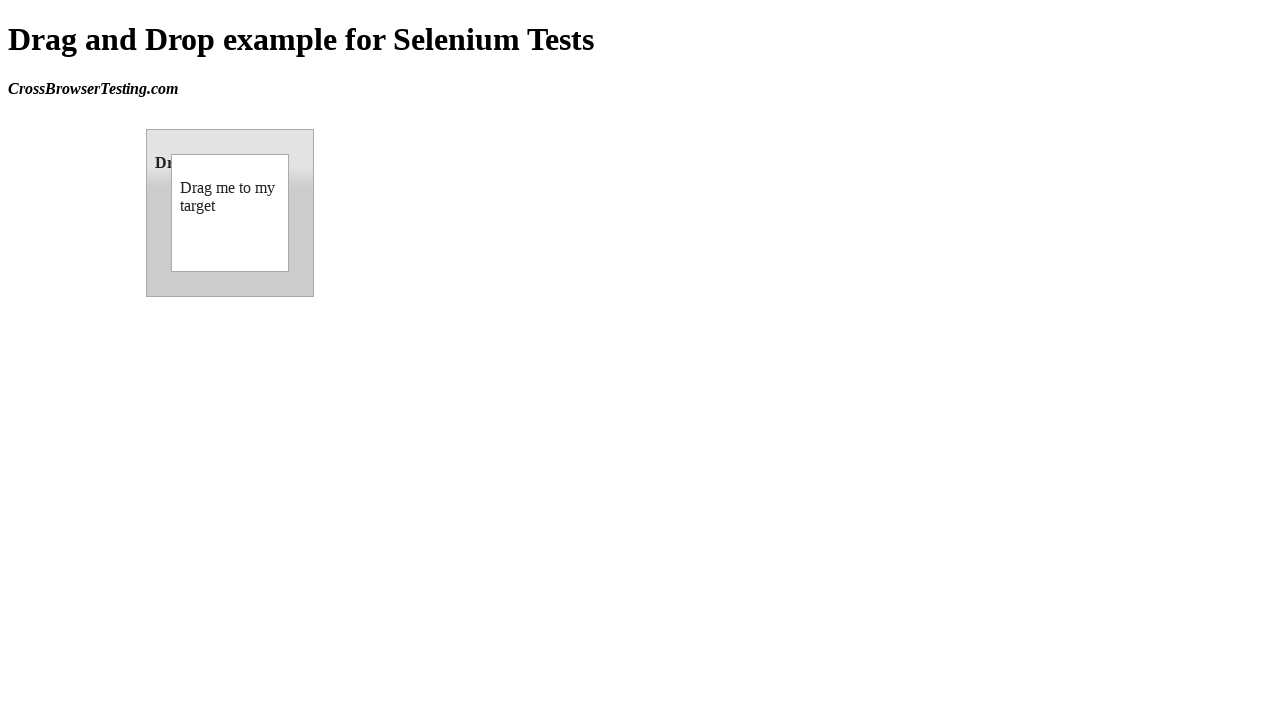

Released mouse button to complete drag and drop at (230, 213)
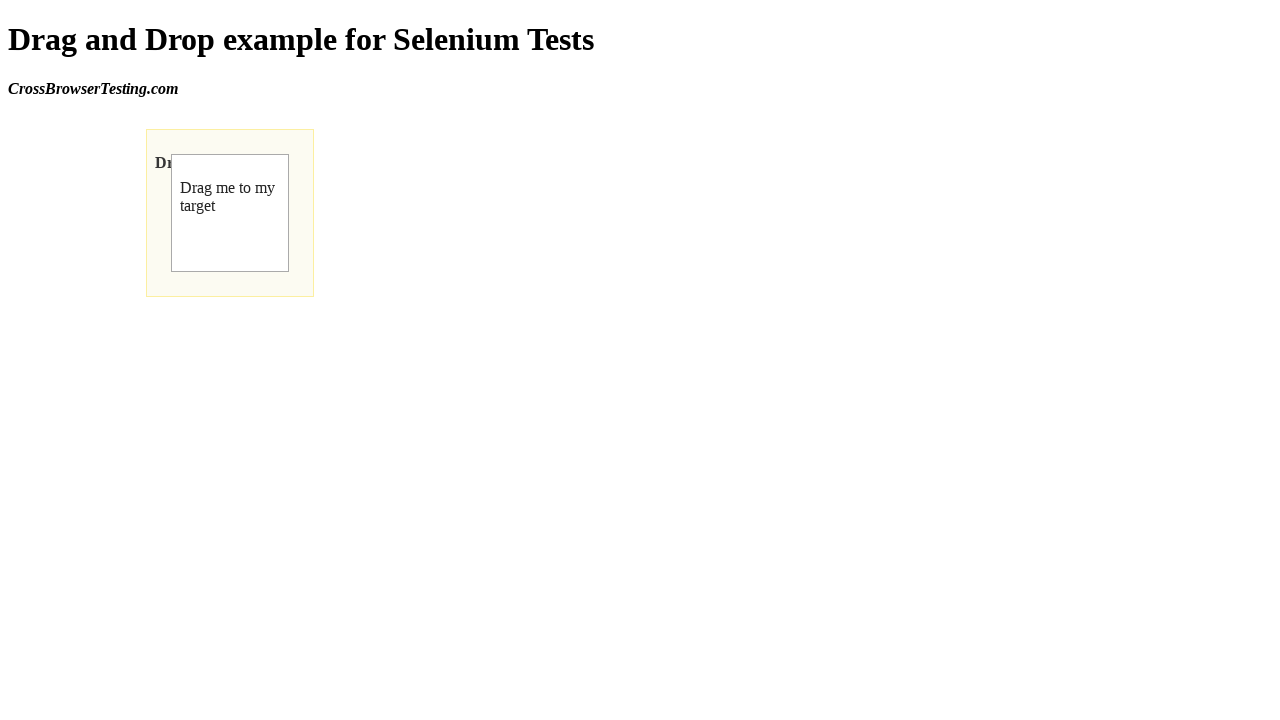

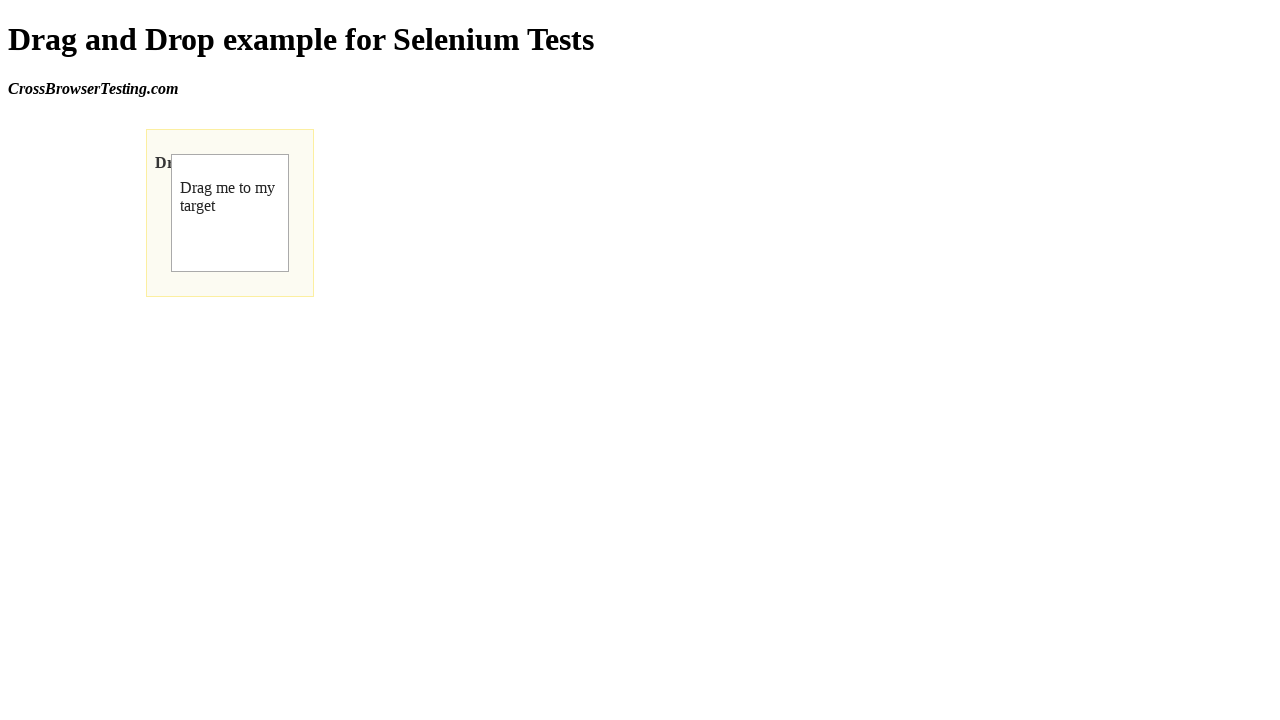